Tests the search/filter functionality on a product offers page by entering "Rice" in the search field and verifying that the filtered results contain the search term.

Starting URL: https://rahulshettyacademy.com/seleniumPractise/#/offers

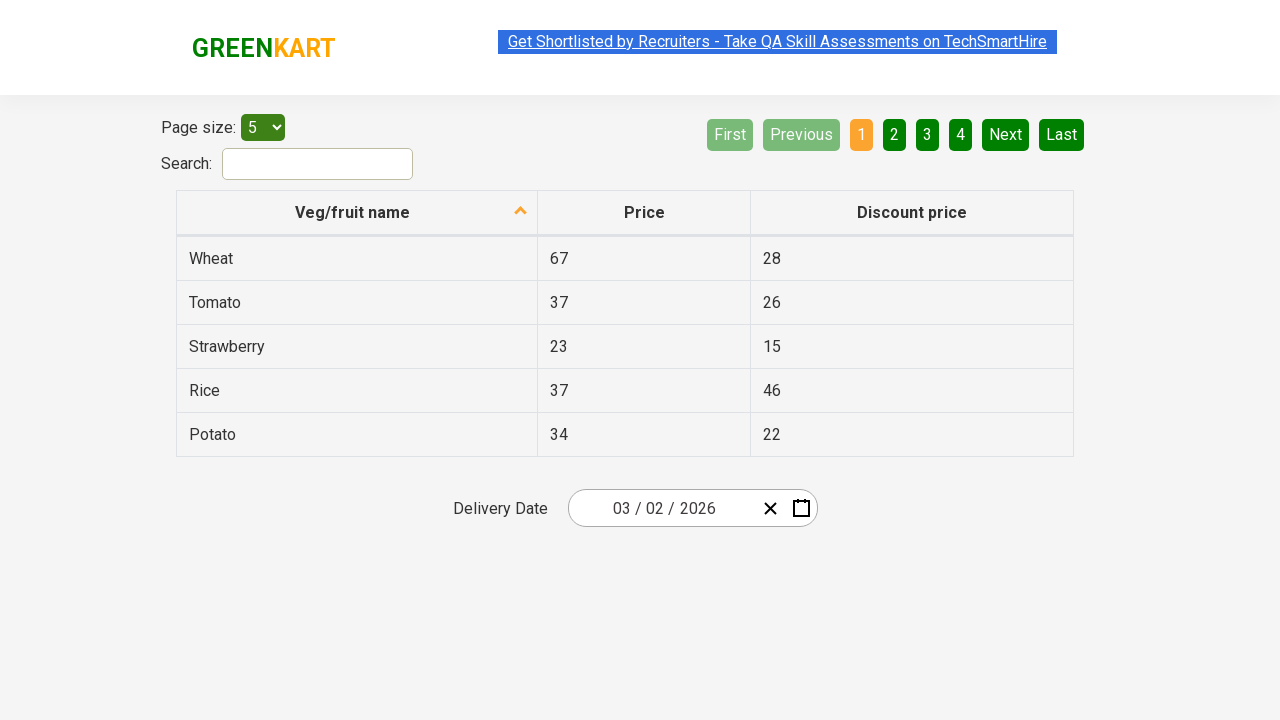

Filled search field with 'Rice' to filter products on #search-field
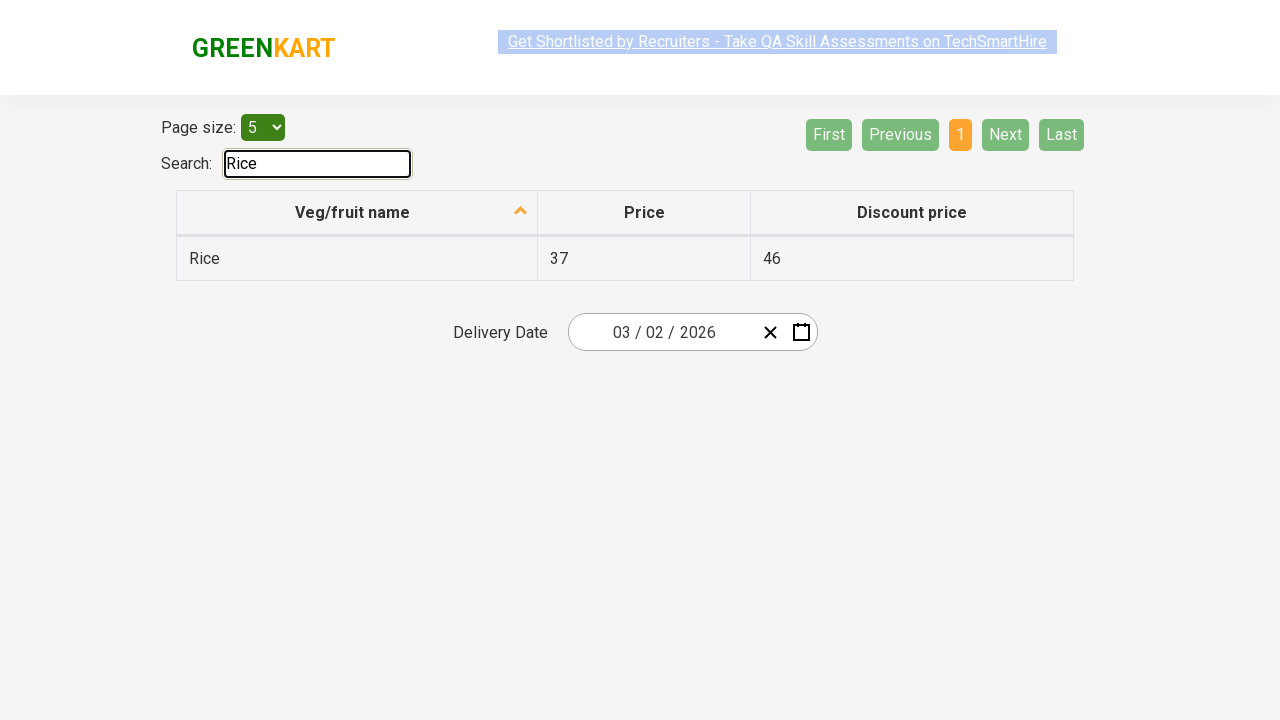

Waited for table to update with filtered results
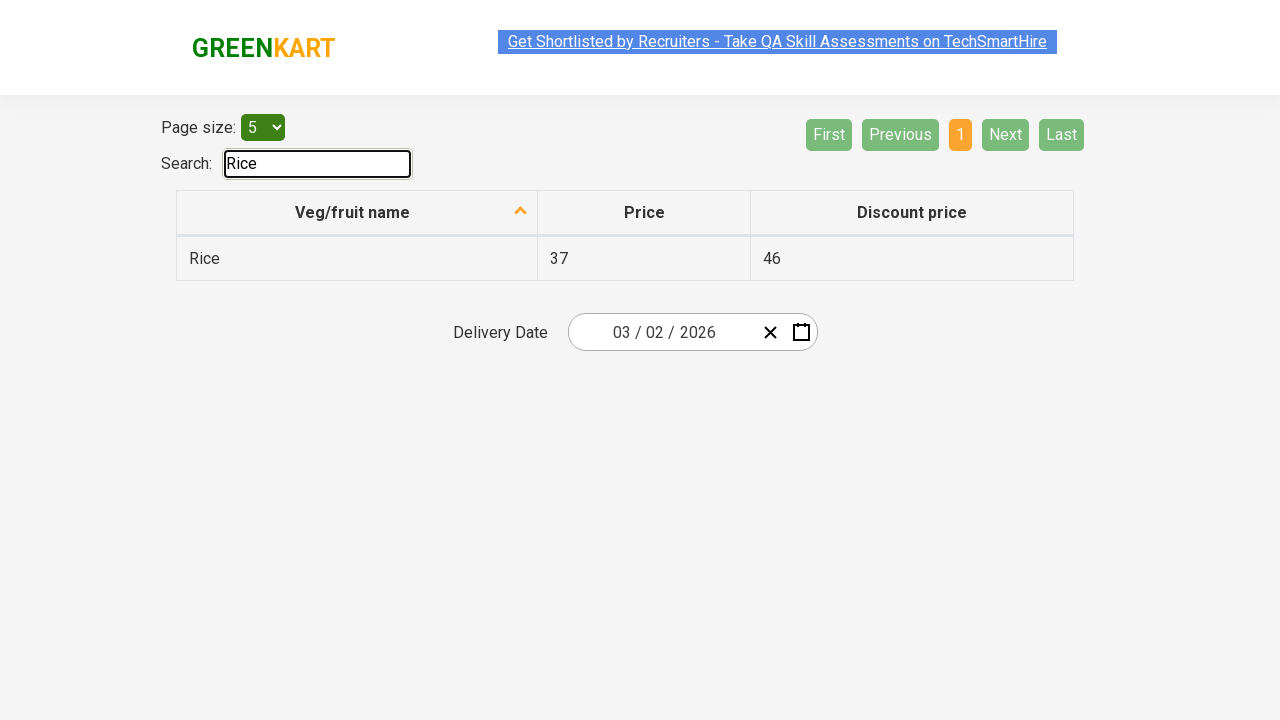

Verified filtered results contain 'Rice' in product names
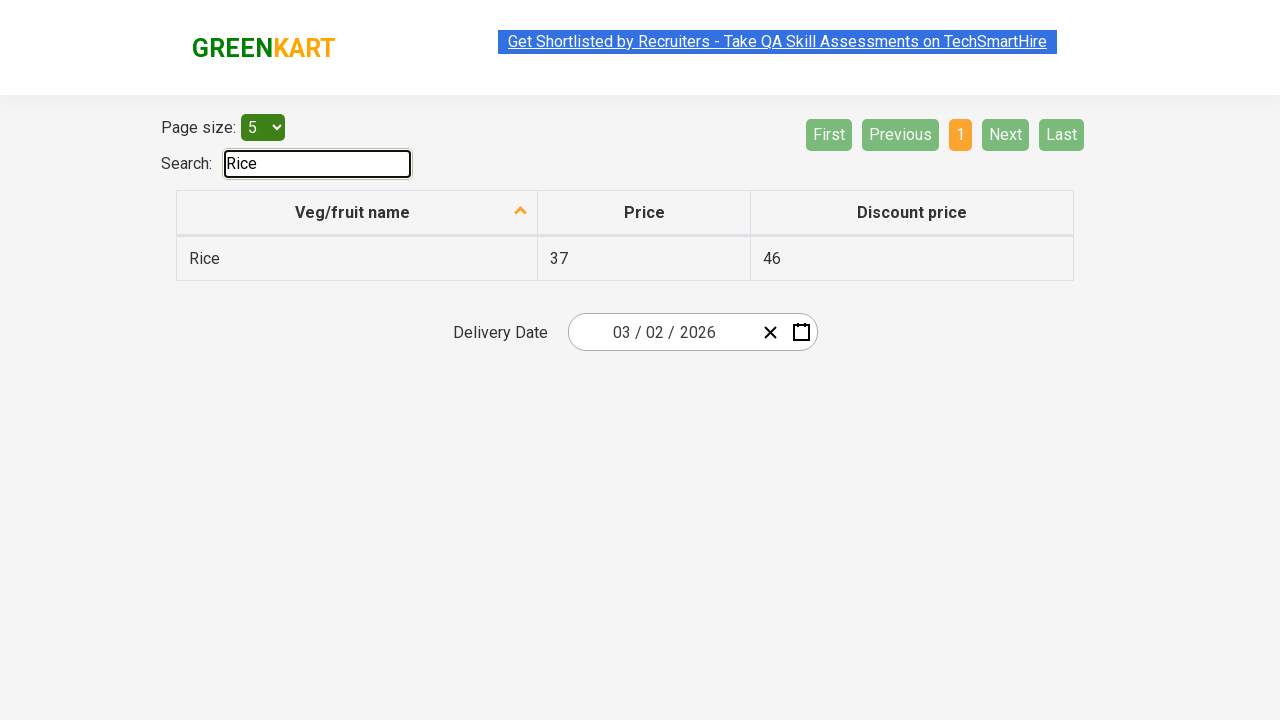

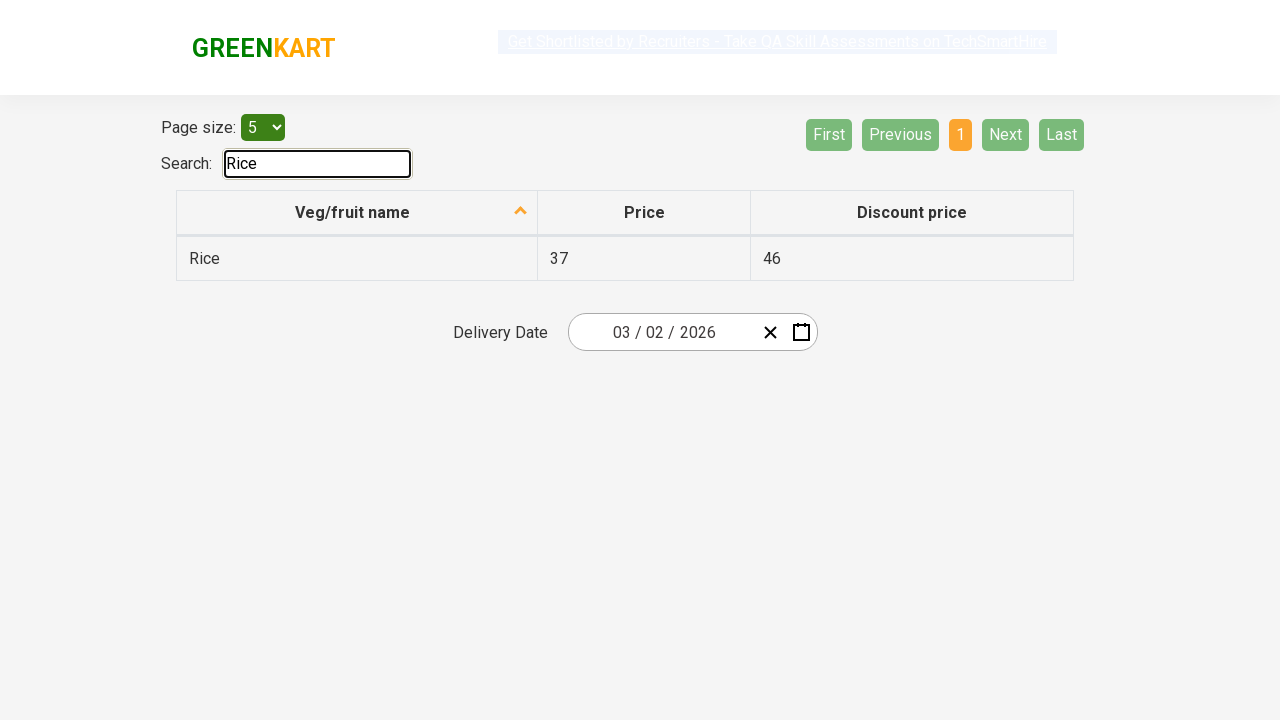